Tests registration form validation by entering an invalid email format and verifying email error messages

Starting URL: https://alada.vn/tai-khoan/dang-ky.html

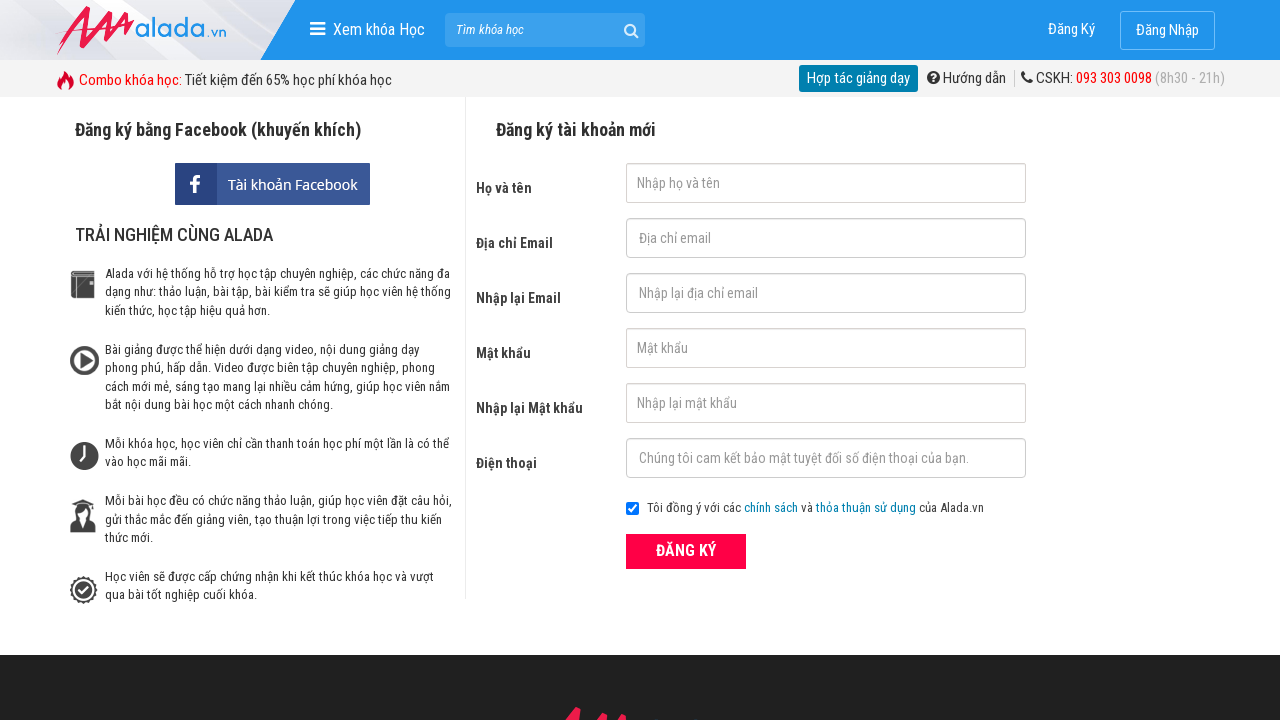

Filled first name field with 'Hung Ngo' on #txtFirstname
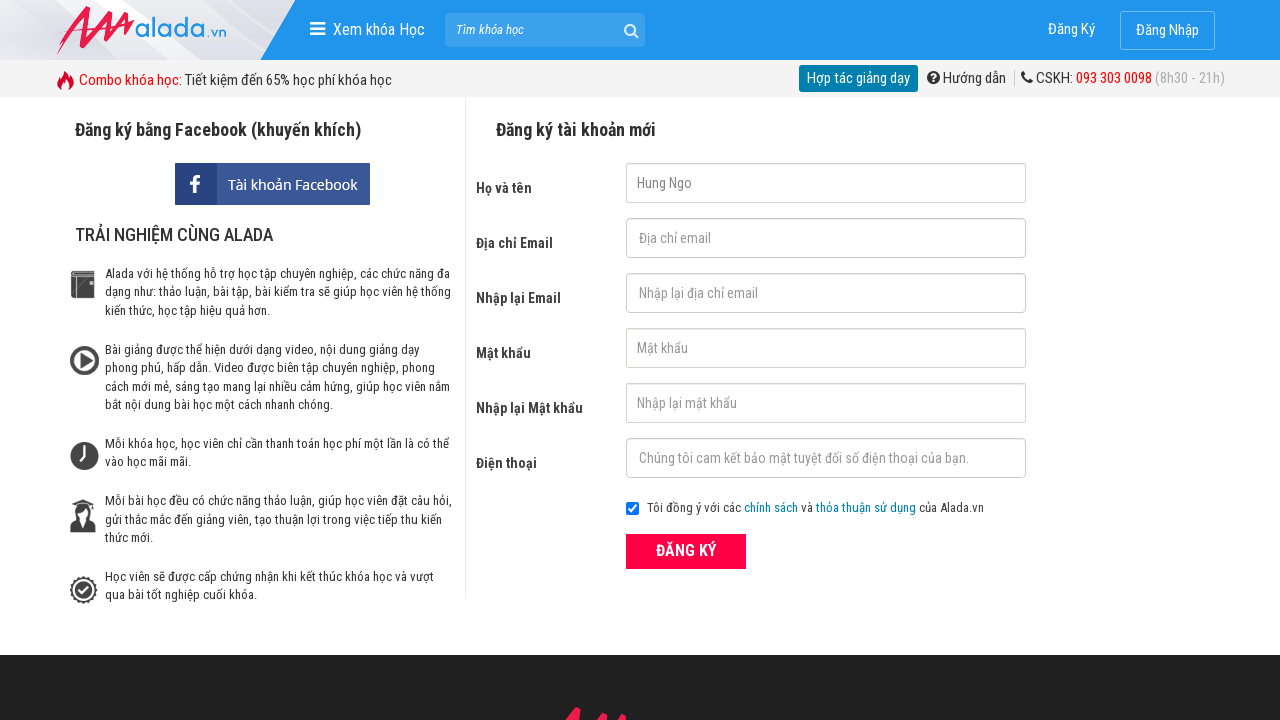

Filled email field with invalid format 'hung.@123#' on #txtEmail
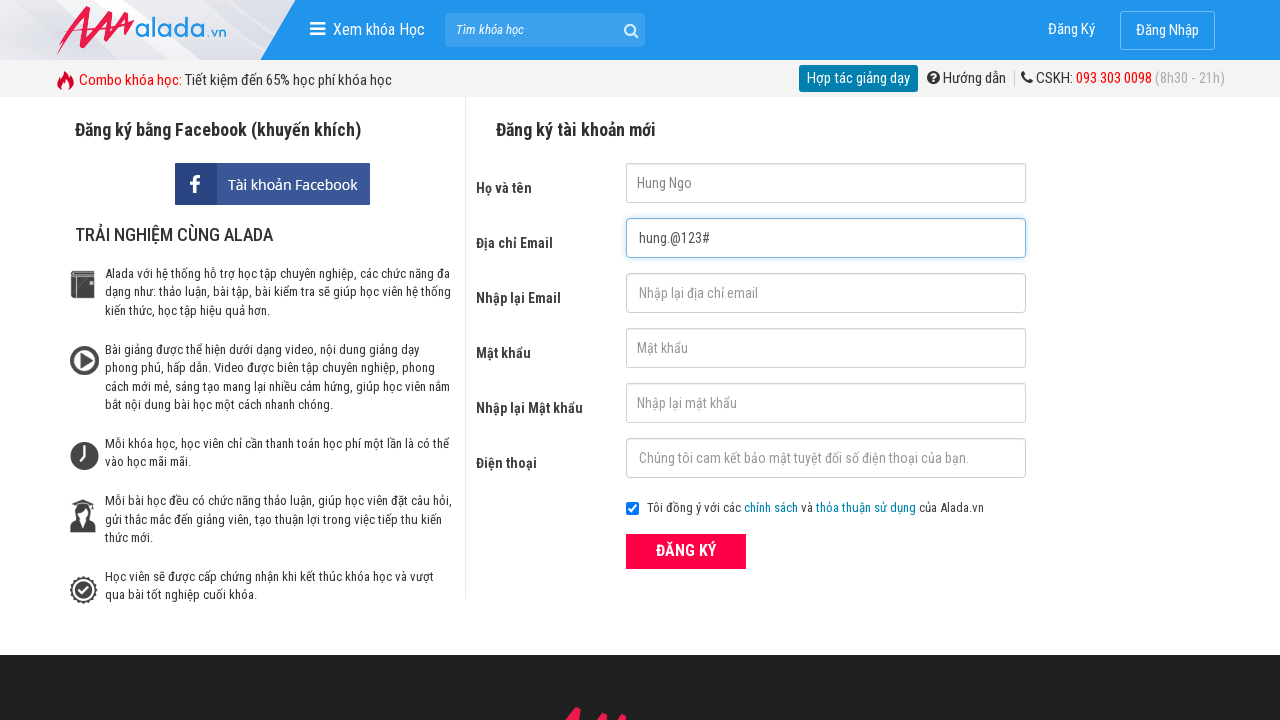

Filled confirm email field with invalid format 'hung.@123#' on #txtCEmail
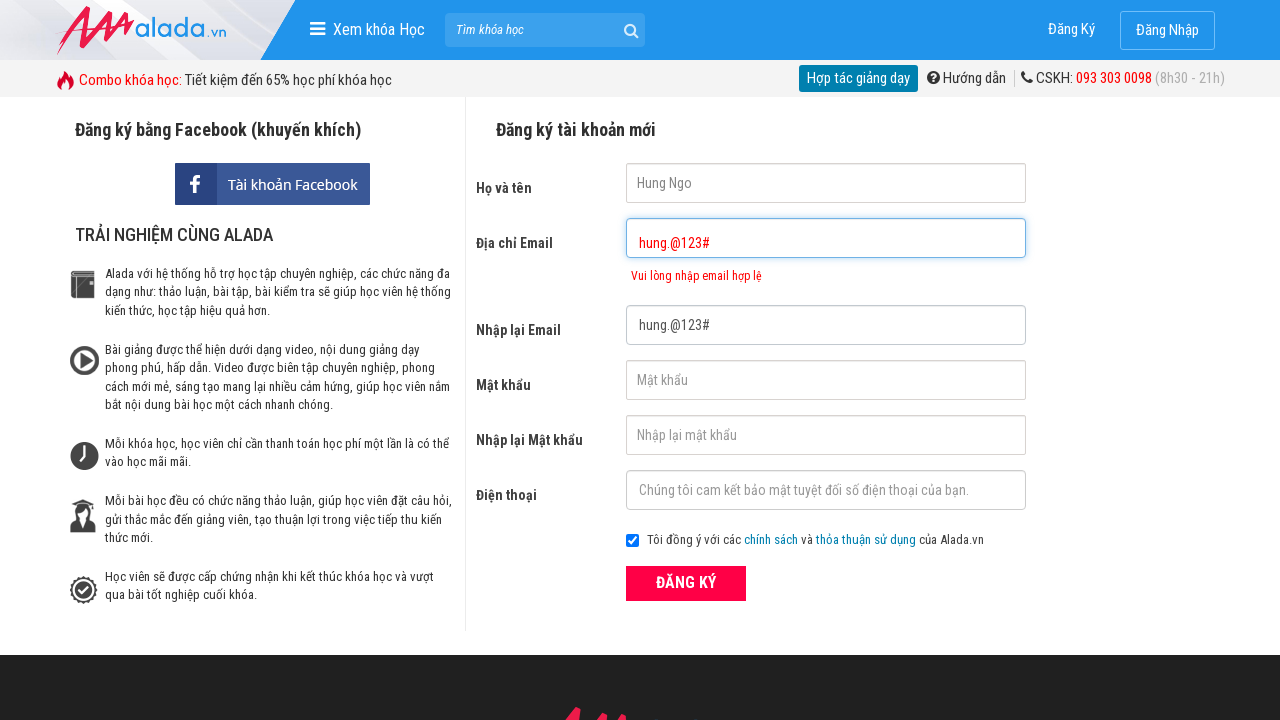

Filled password field with '0543600932' on #txtPassword
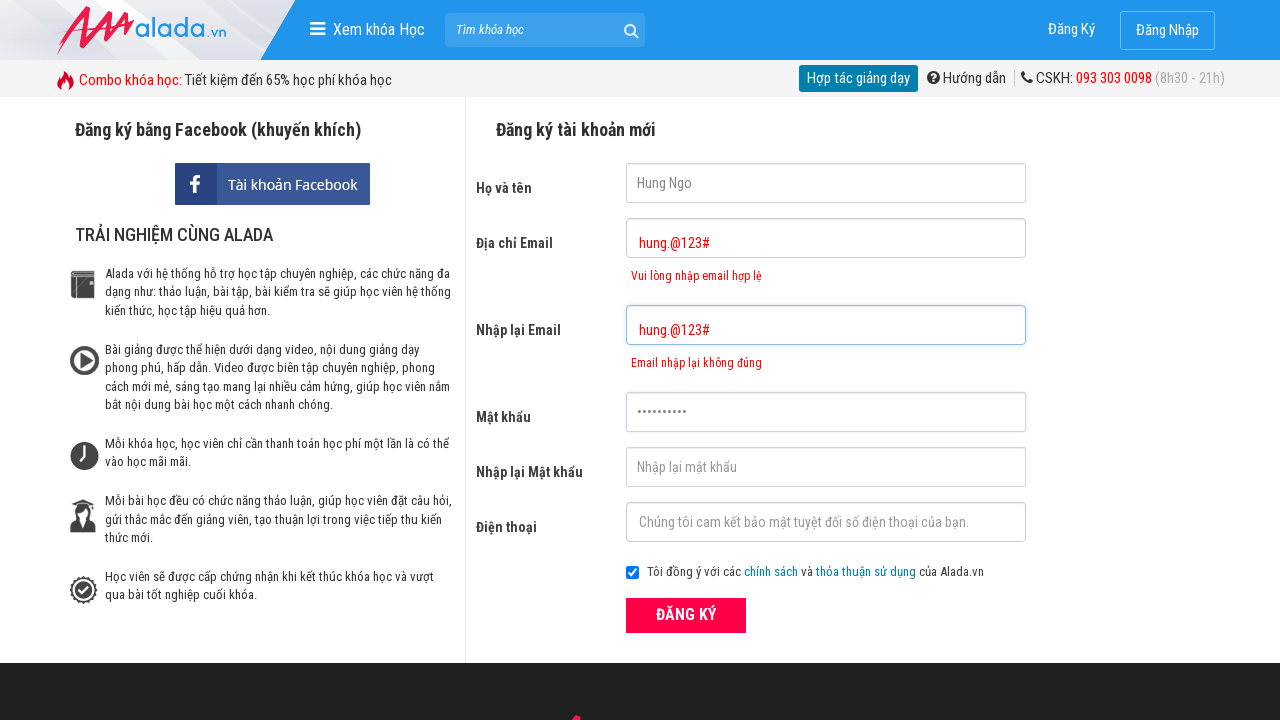

Filled confirm password field with '0543600932' on #txtCPassword
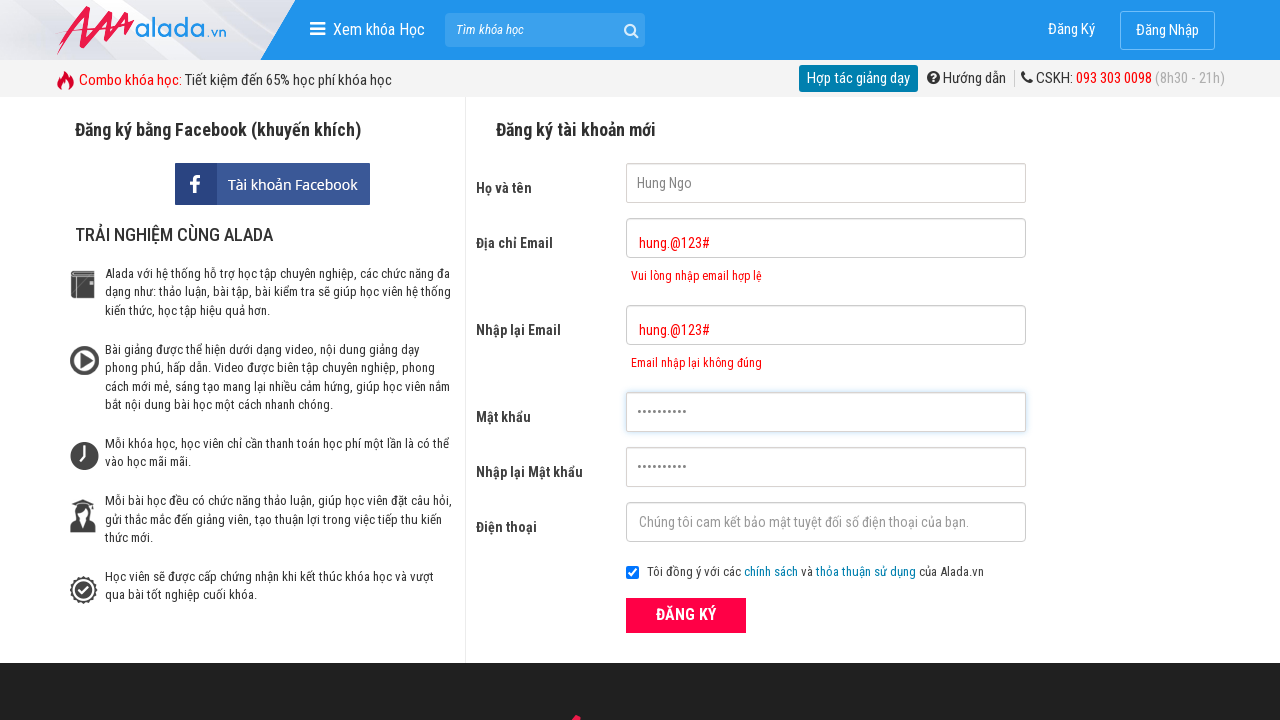

Filled phone field with '0353478453' on #txtPhone
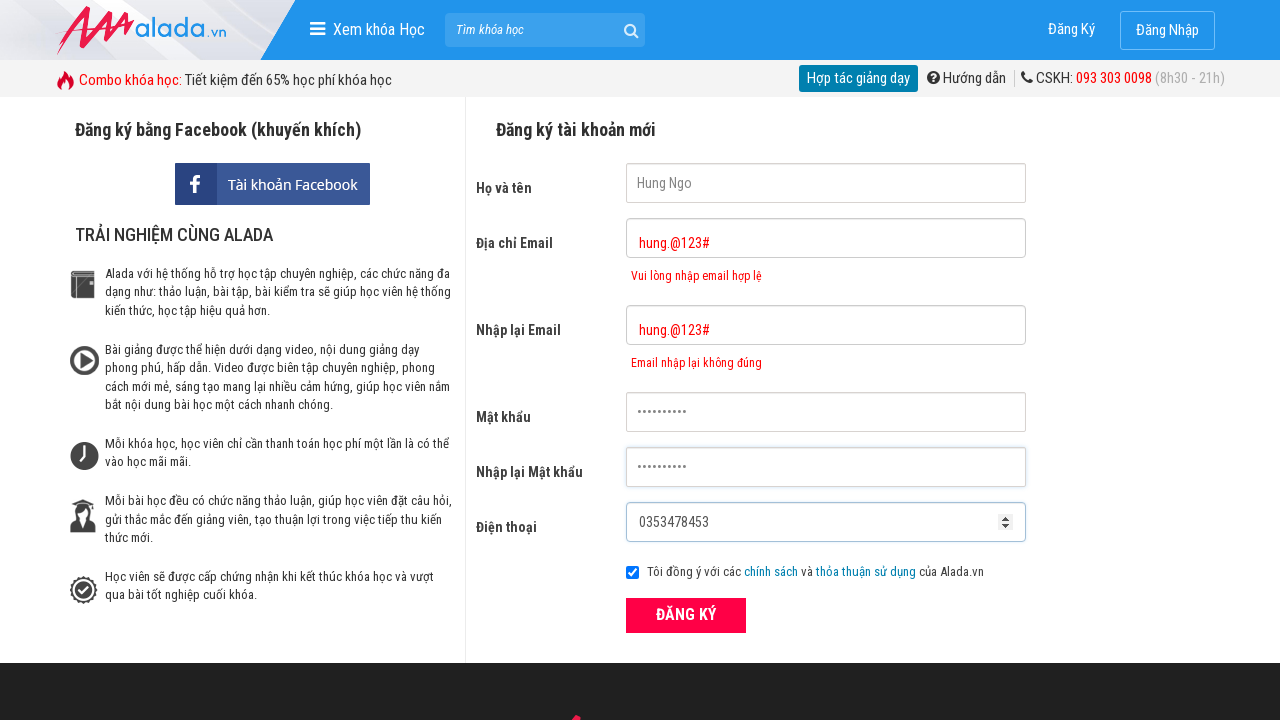

Clicked ĐĂNG KÝ (register) submit button at (686, 615) on xpath=//button[text()='ĐĂNG KÝ' and @type='submit']
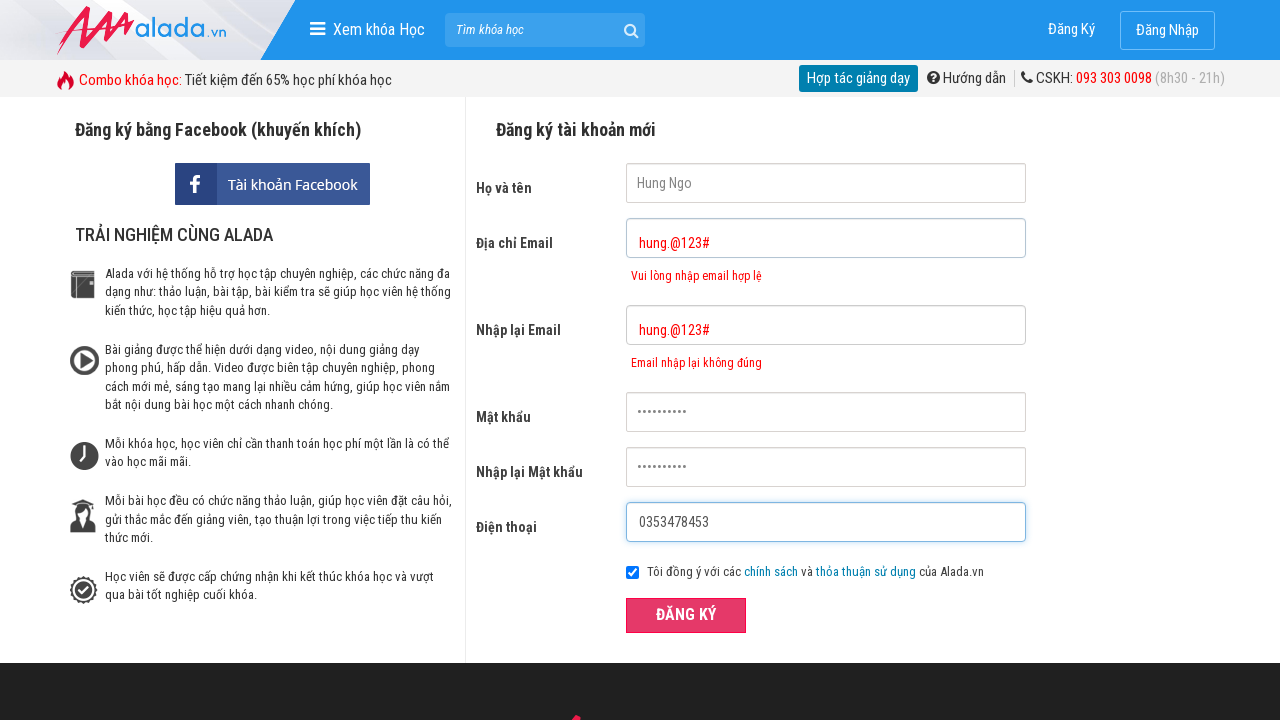

Email error message appeared
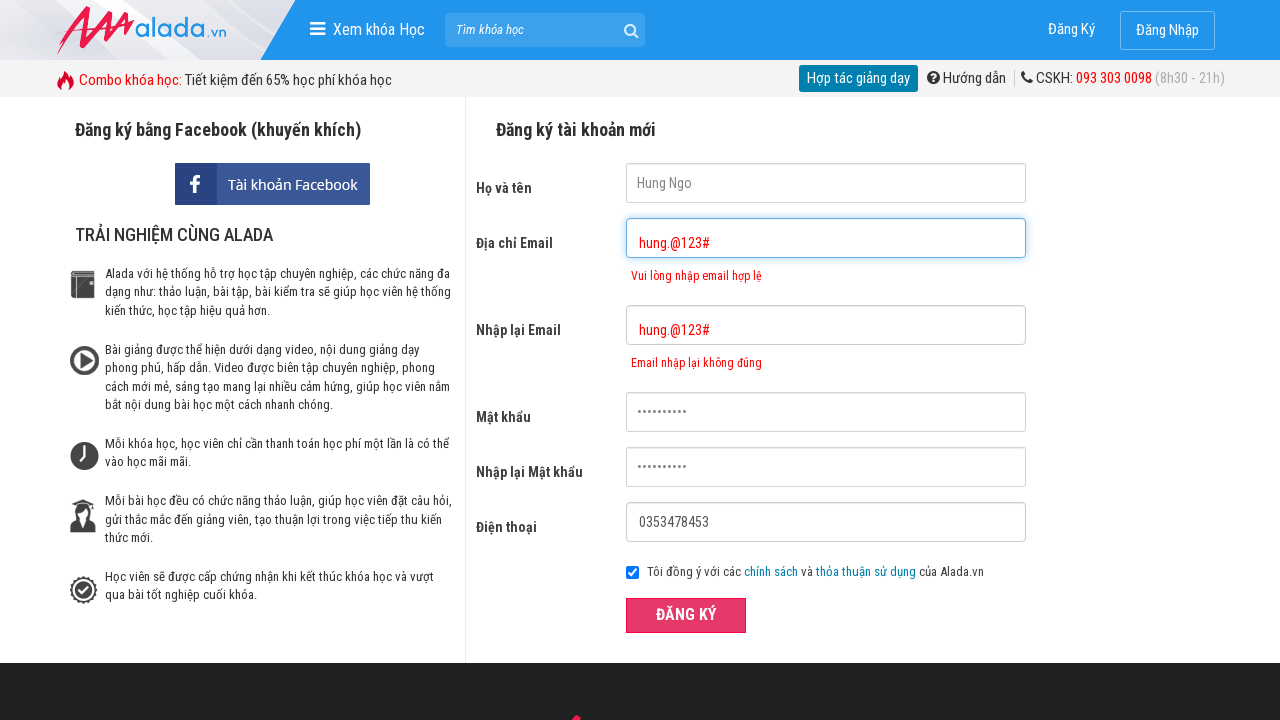

Confirm email error message appeared
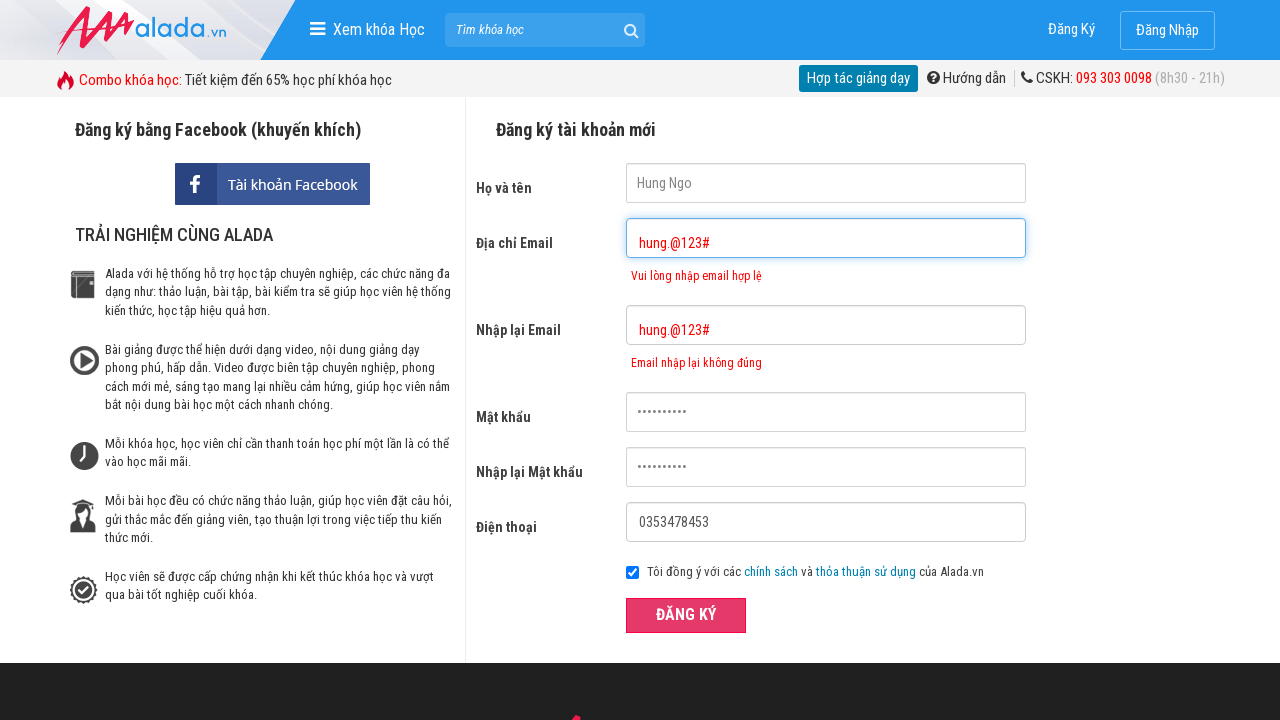

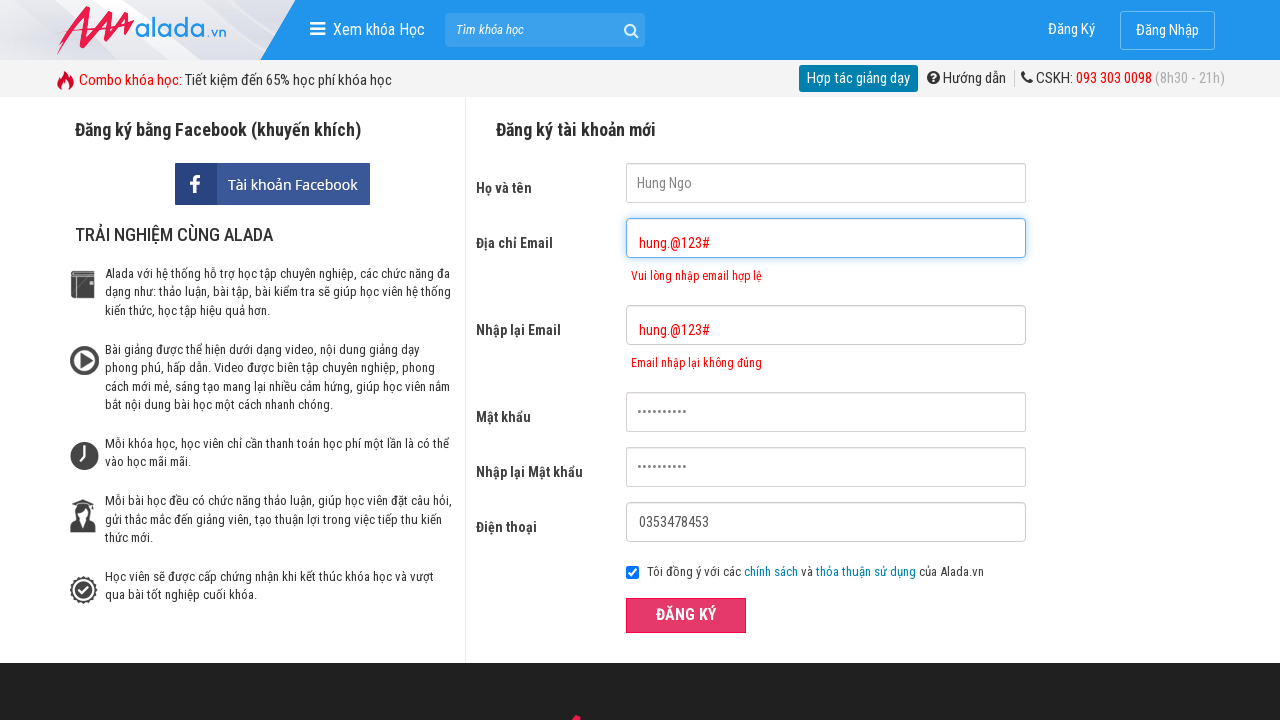